Launches the KTM India website and verifies the page loads successfully

Starting URL: https://www.ktmindia.com/

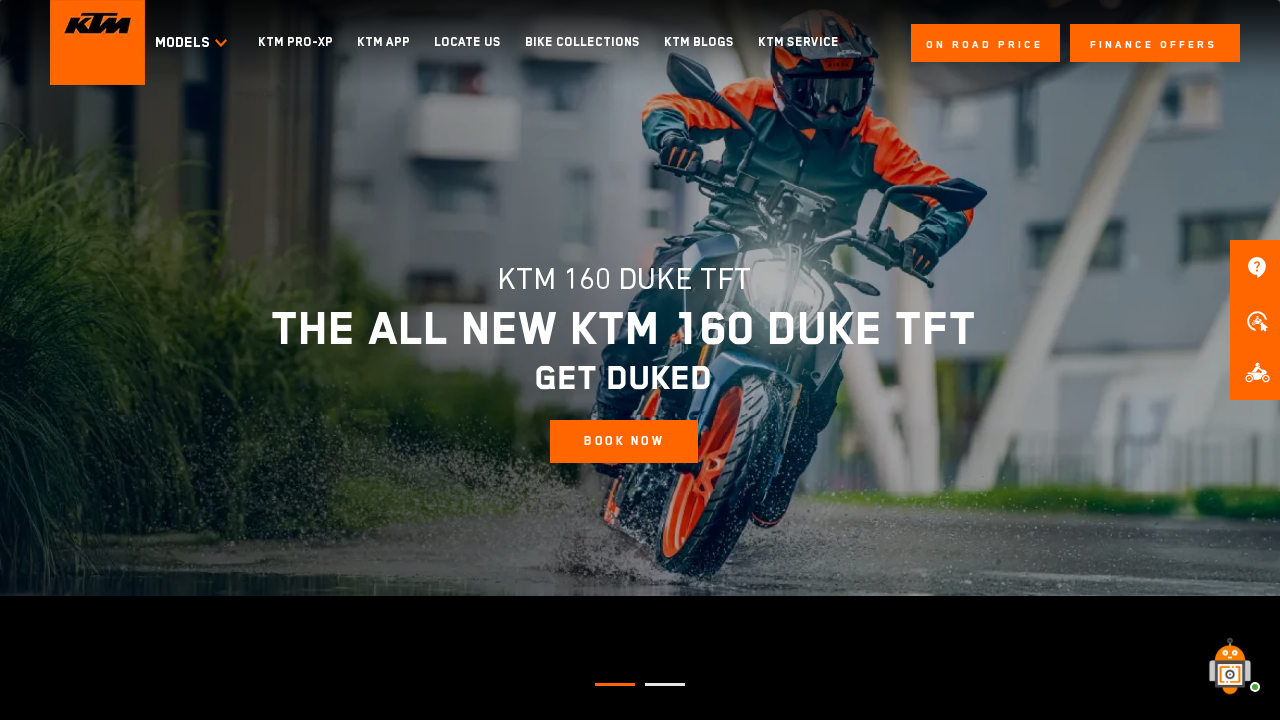

Waited for KTM India website to load completely (DOM content loaded)
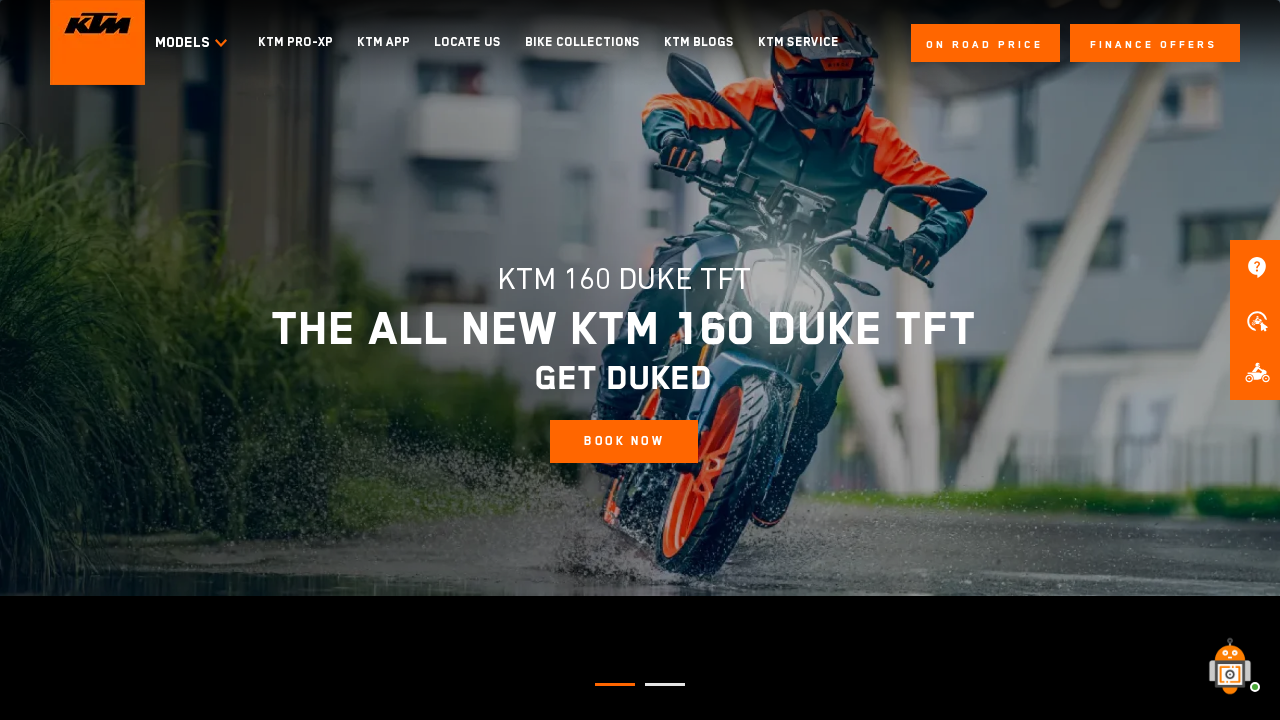

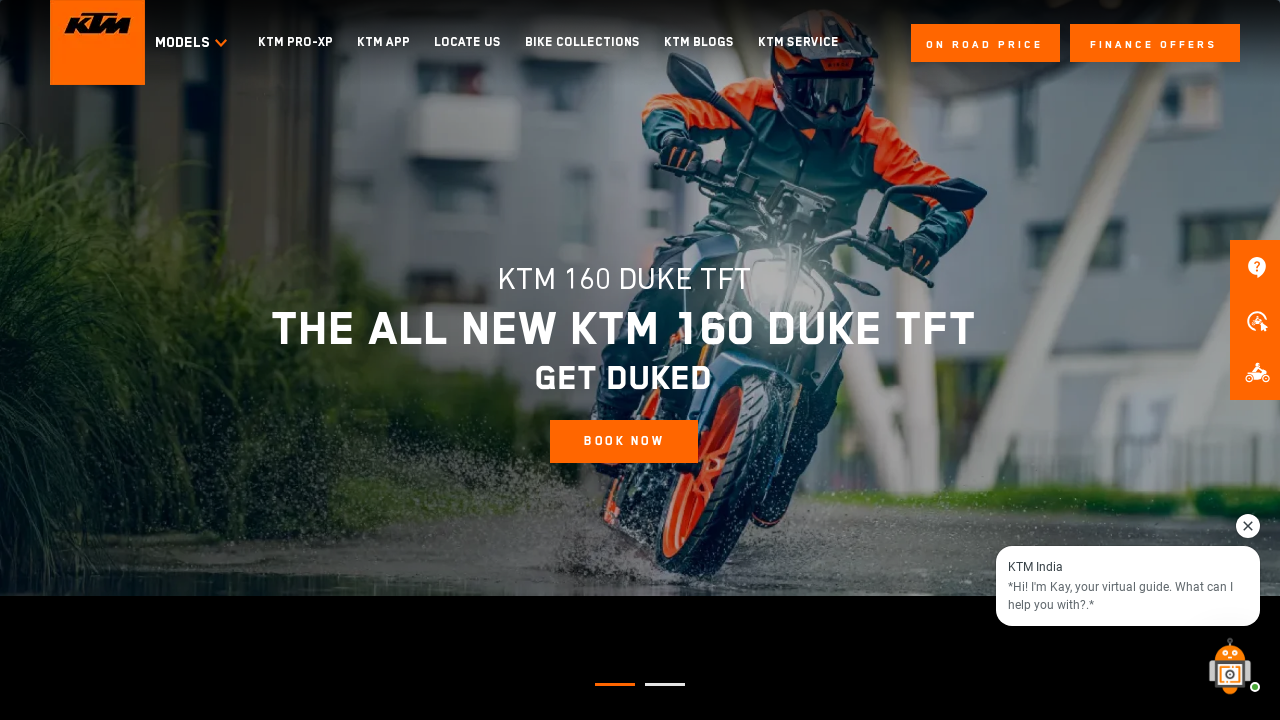